Tests click and hold selection functionality on a grid of selectable items

Starting URL: https://jqueryui.com/resources/demos/selectable/display-grid.html

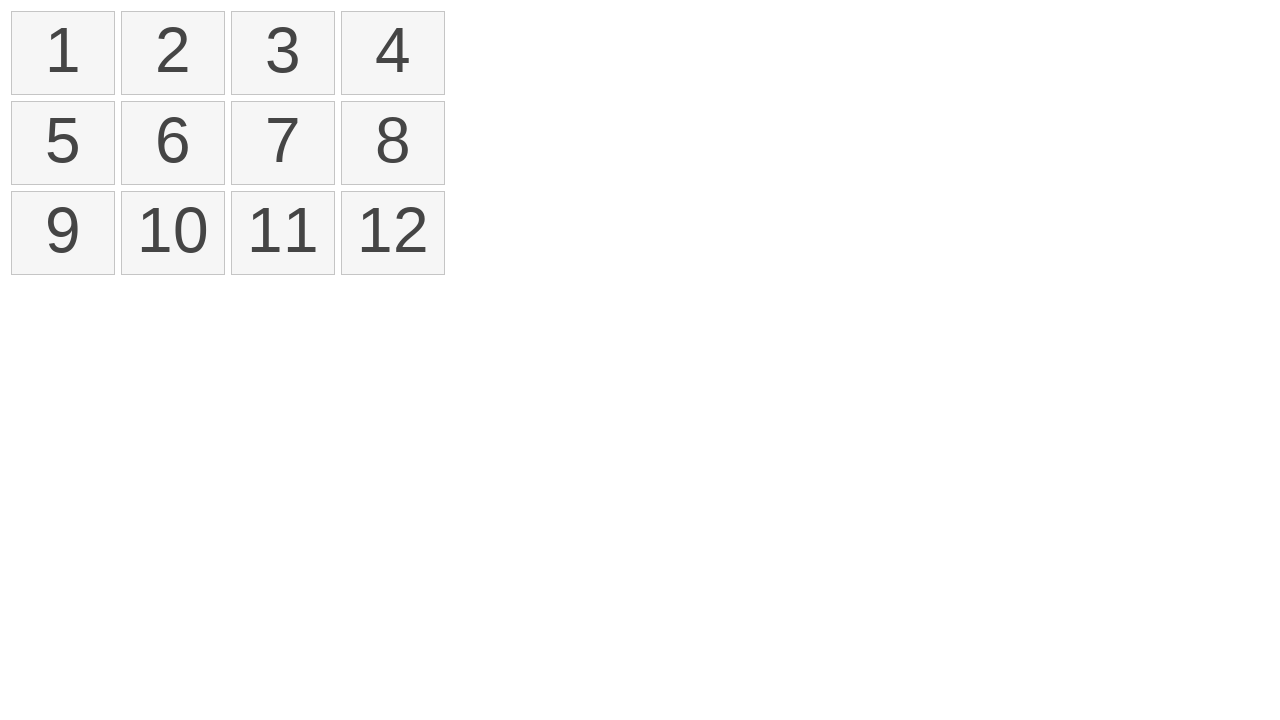

Waited for selectable grid to load
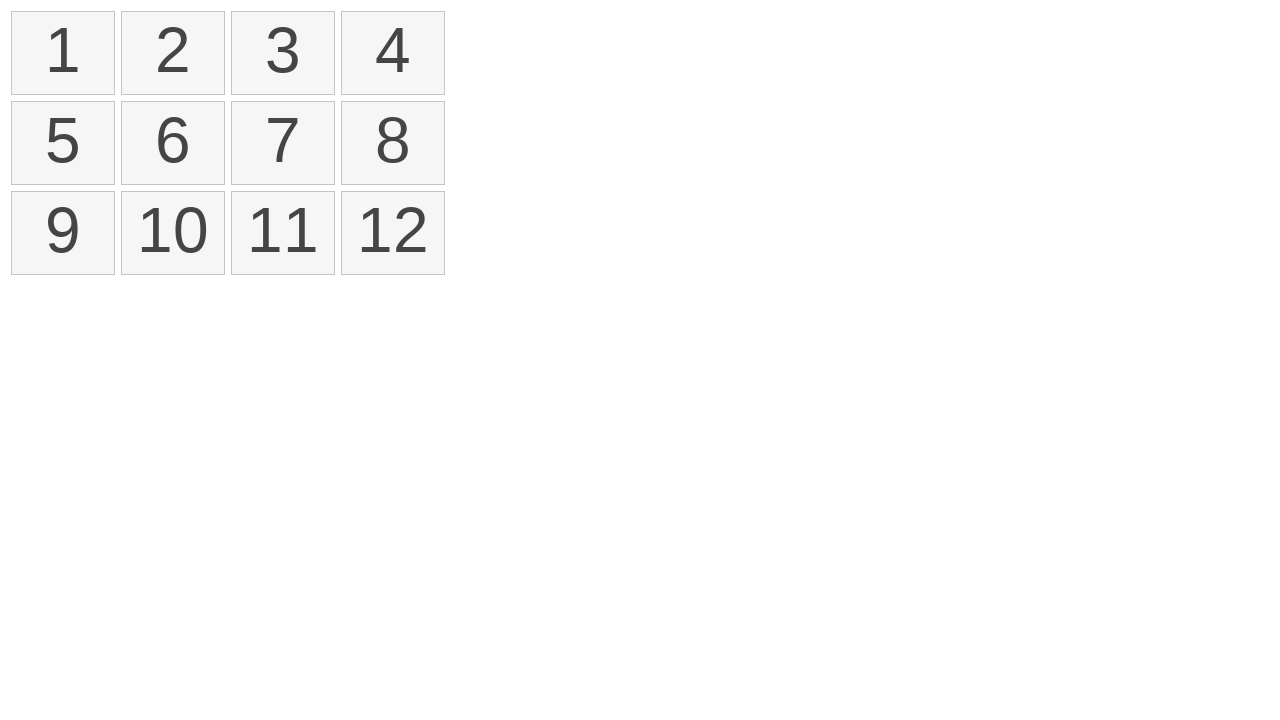

Located first item in selectable grid
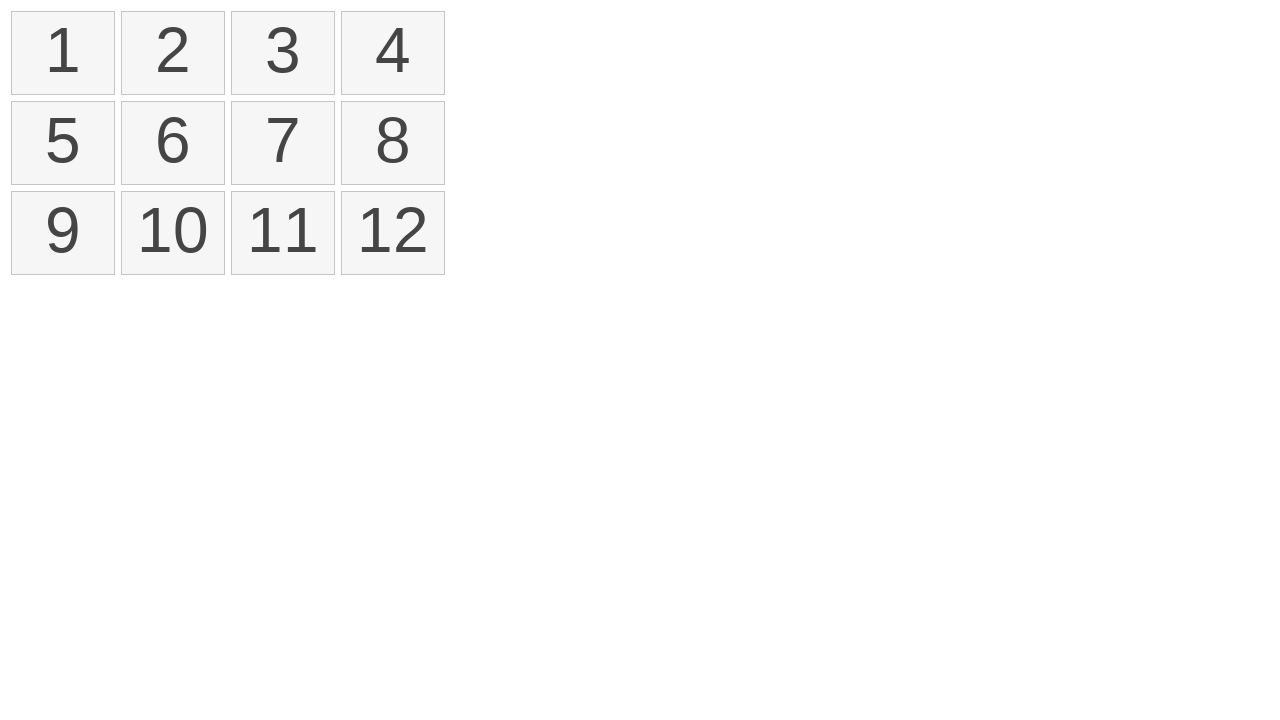

Located eighth item in selectable grid
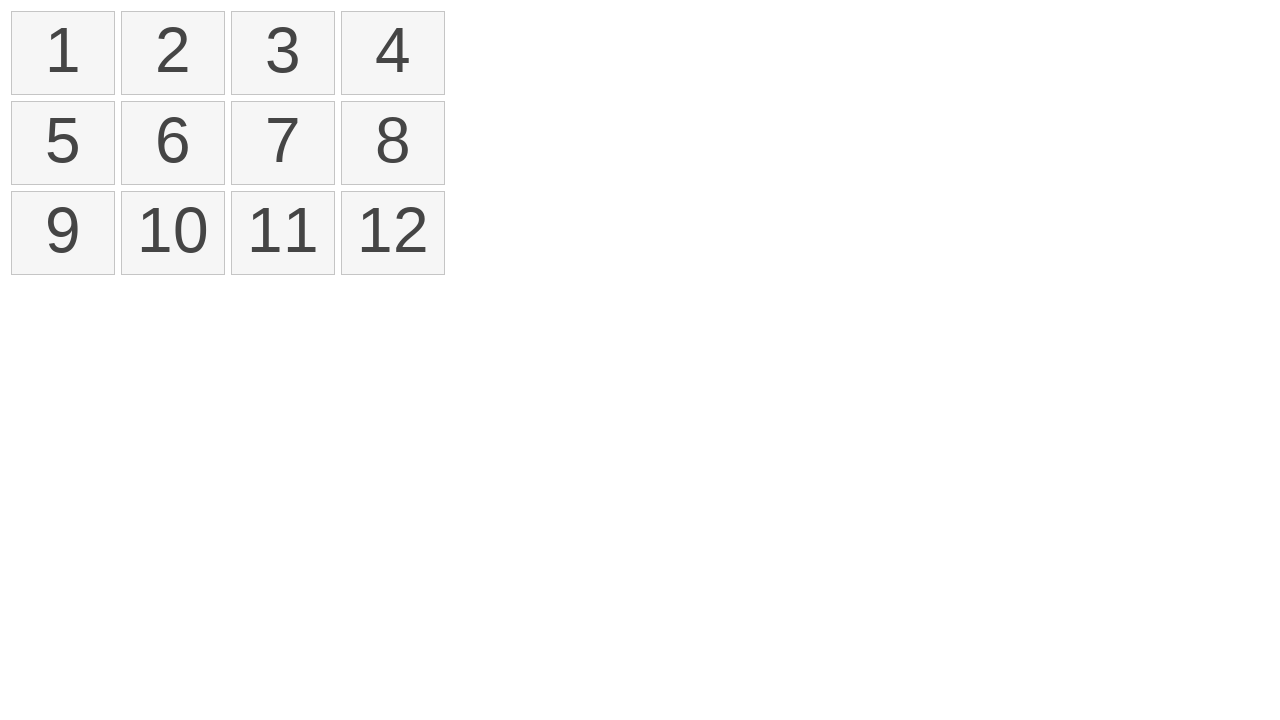

Retrieved bounding box of first item
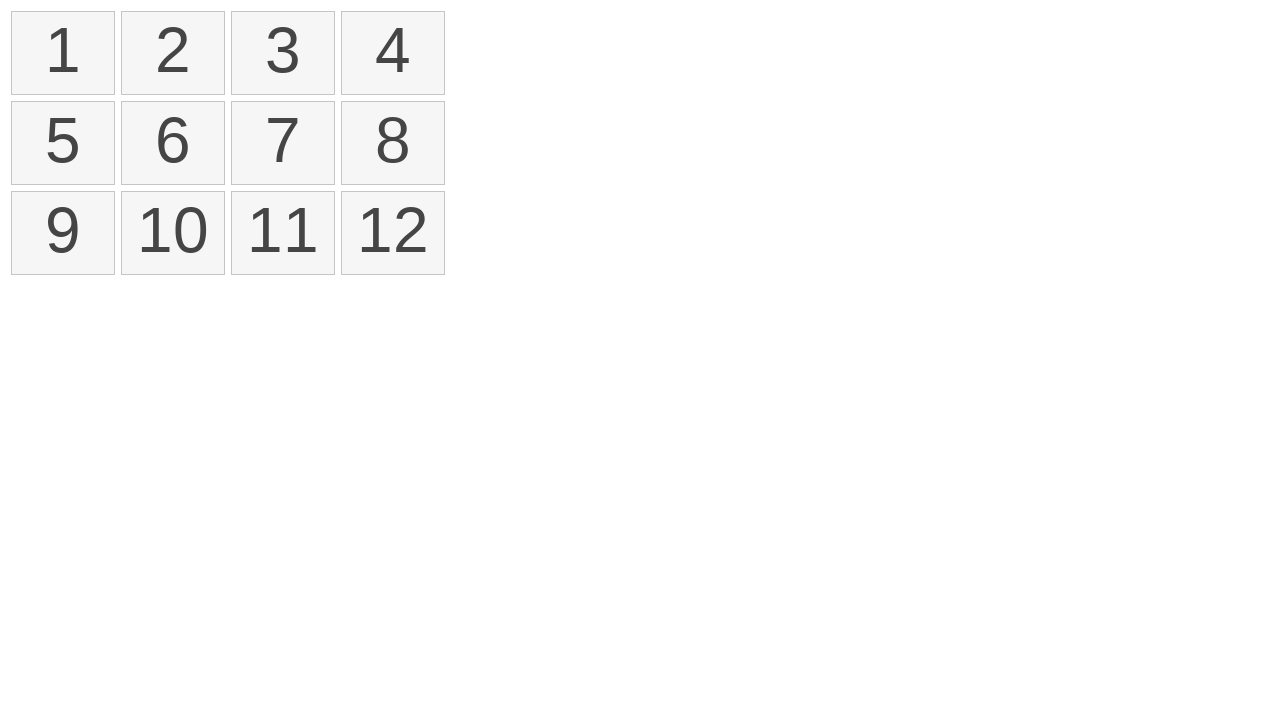

Retrieved bounding box of eighth item
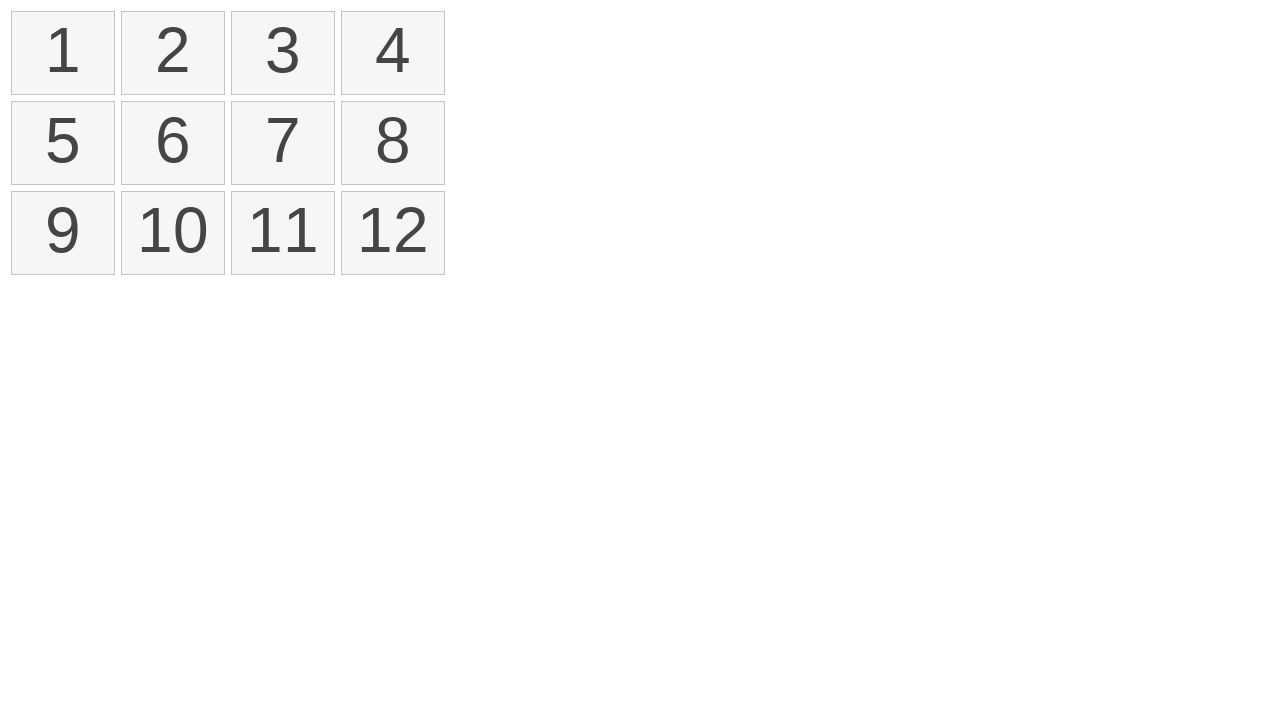

Moved mouse to center of first item at (63, 53)
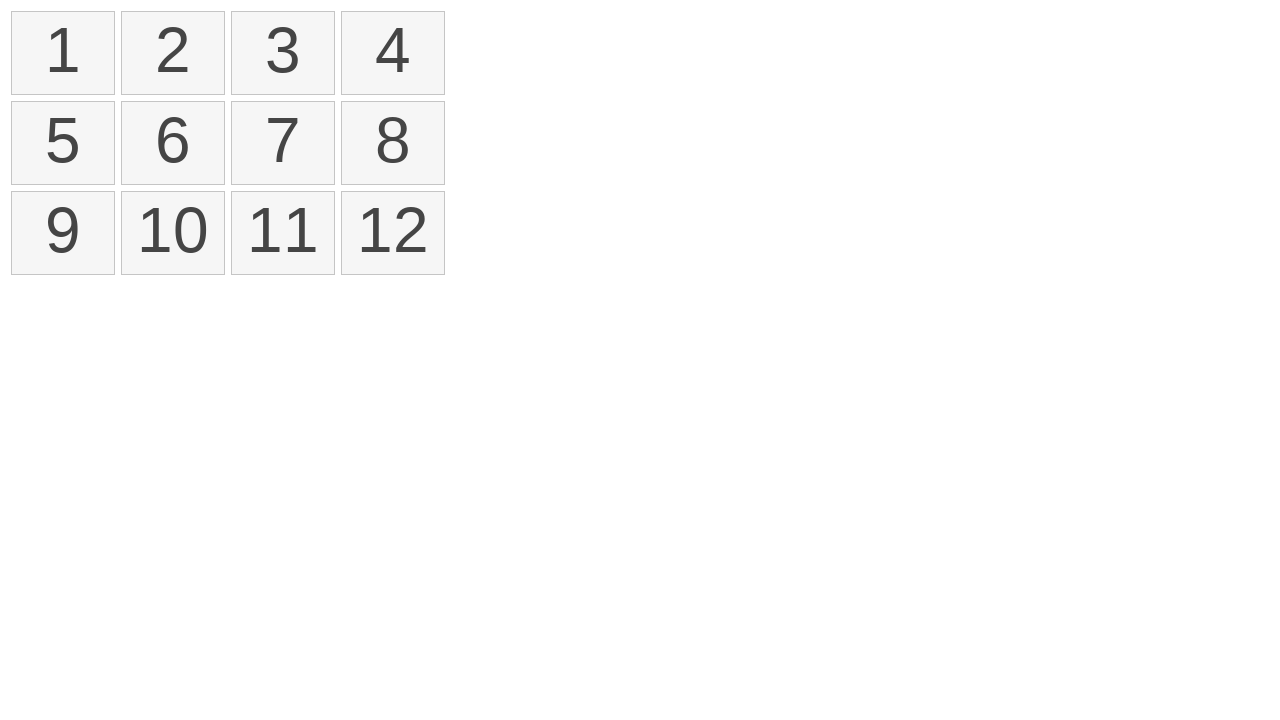

Pressed down mouse button to start selection at (63, 53)
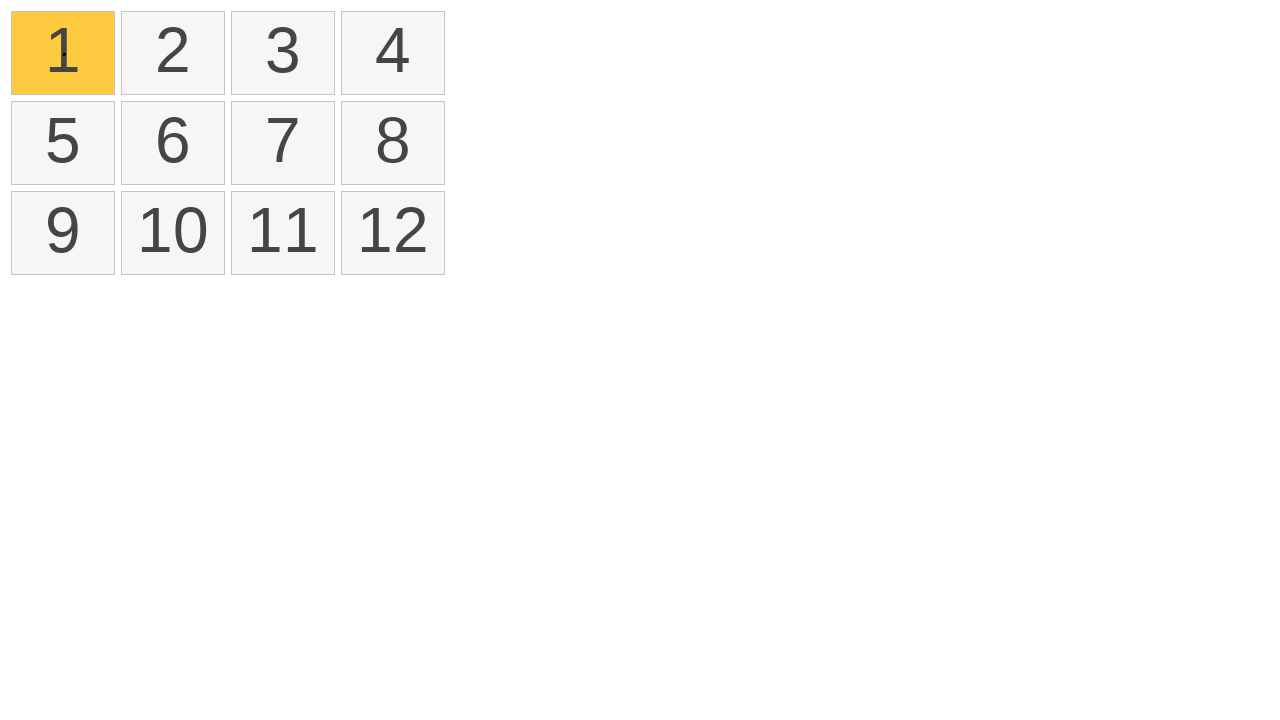

Dragged mouse to center of eighth item at (393, 143)
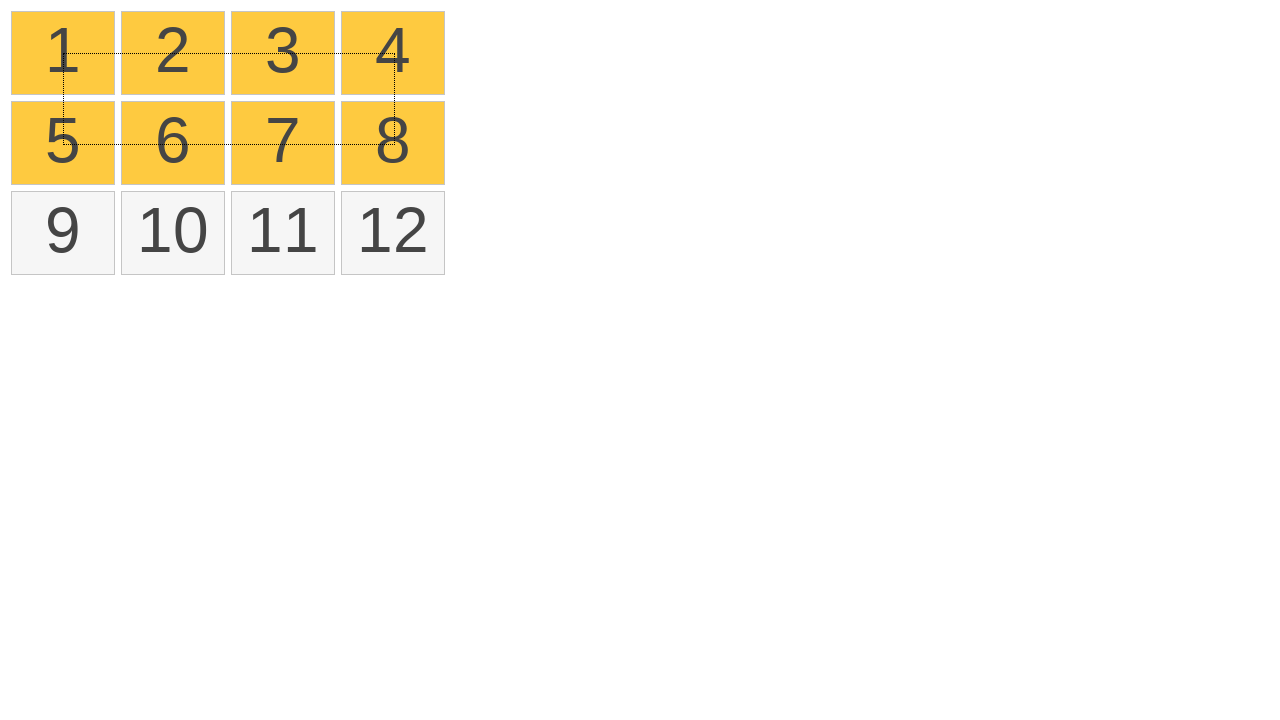

Released mouse button to complete selection at (393, 143)
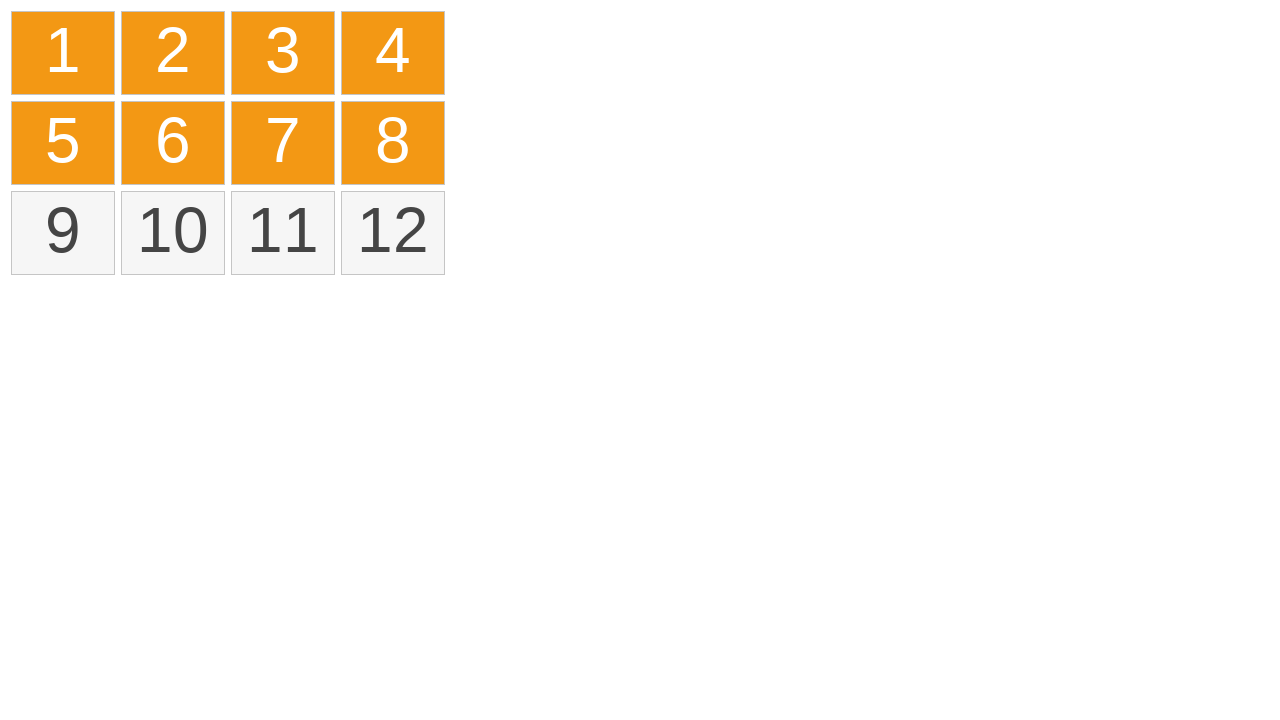

Verified multiple items are now selected with ui-selected class
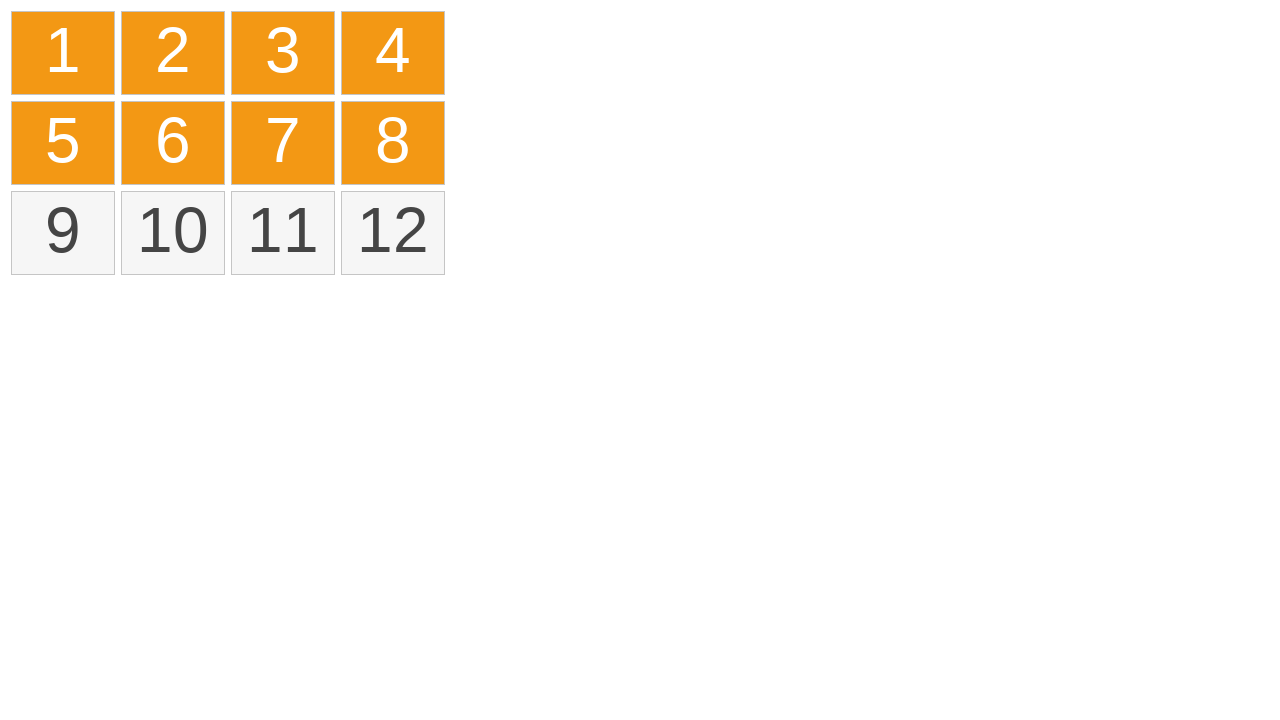

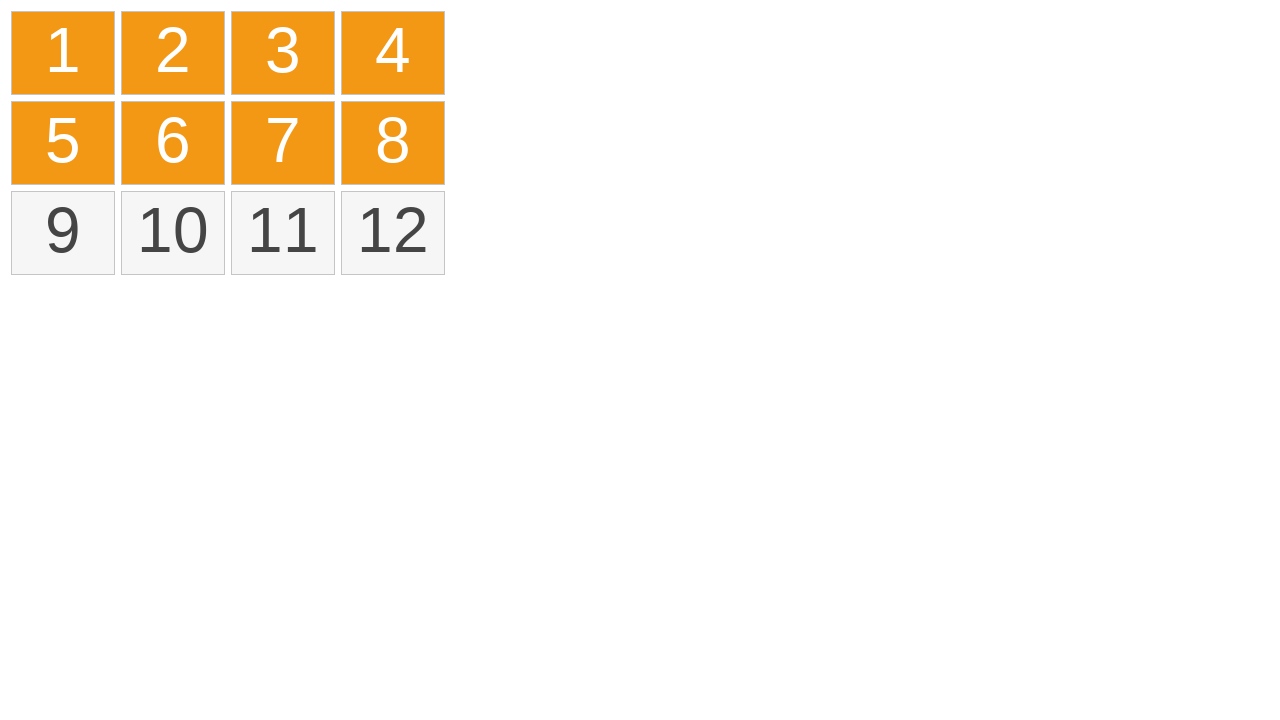